Navigates to the OrangeHRM login page and verifies that the branding/logo element is visible on the page.

Starting URL: https://opensource-demo.orangehrmlive.com/web/index.php/auth/login

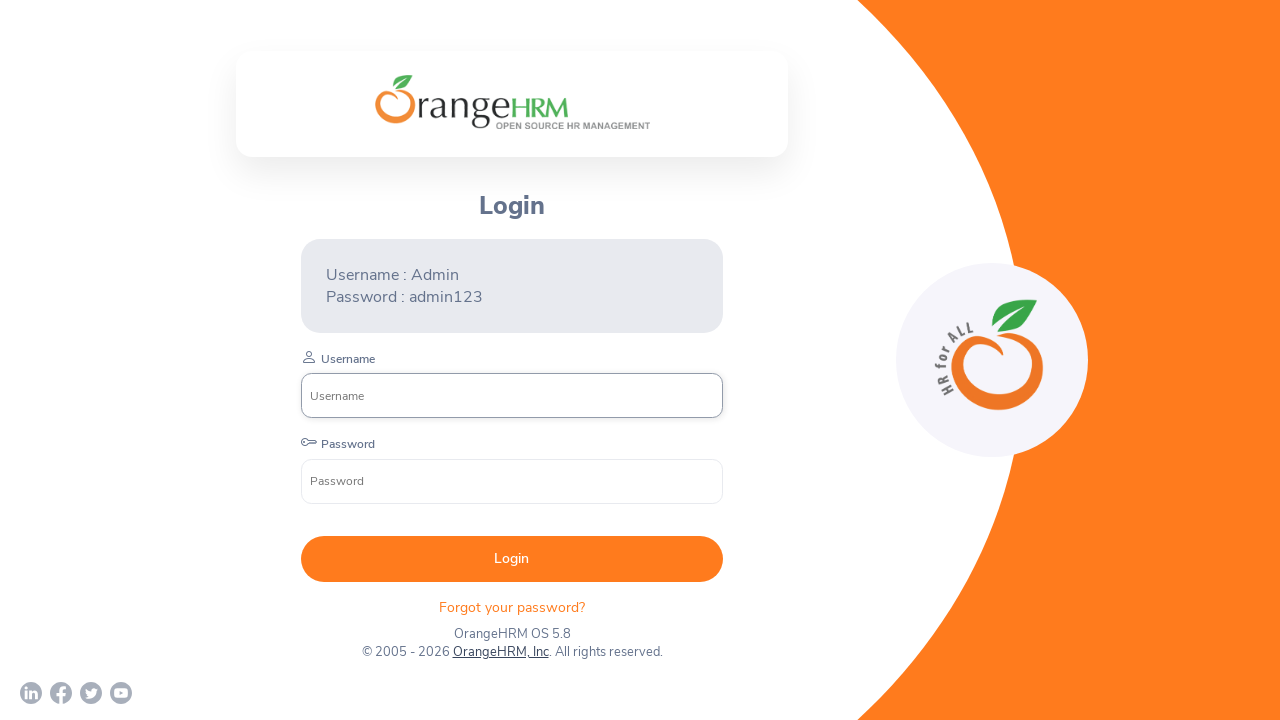

Waited for OrangeHRM login branding element to become visible
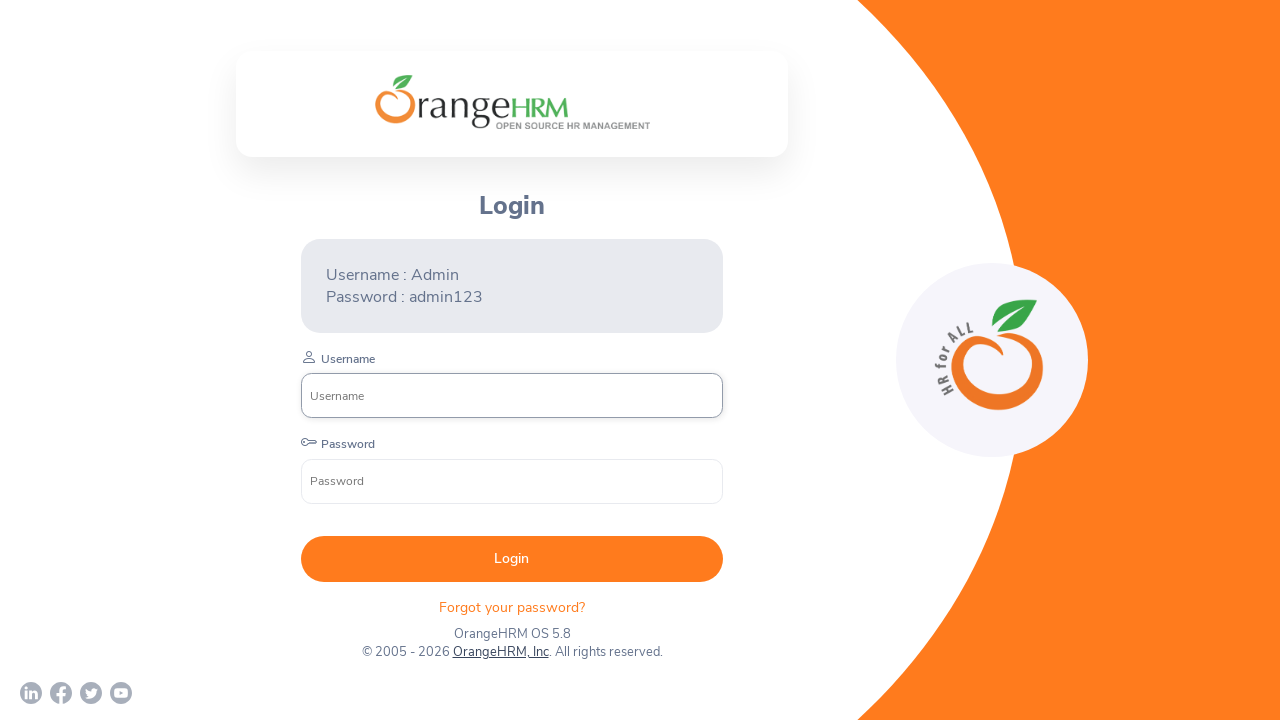

Located the branding element on the login page
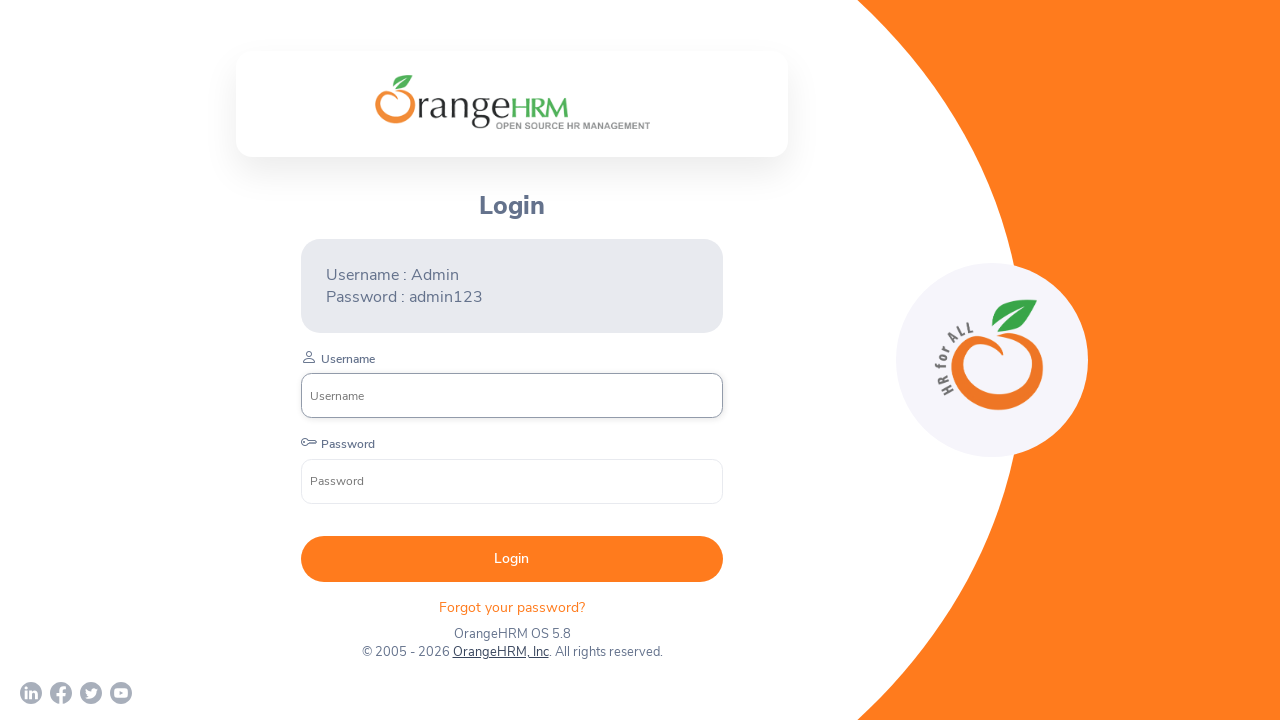

Verified that the branding/logo element is visible
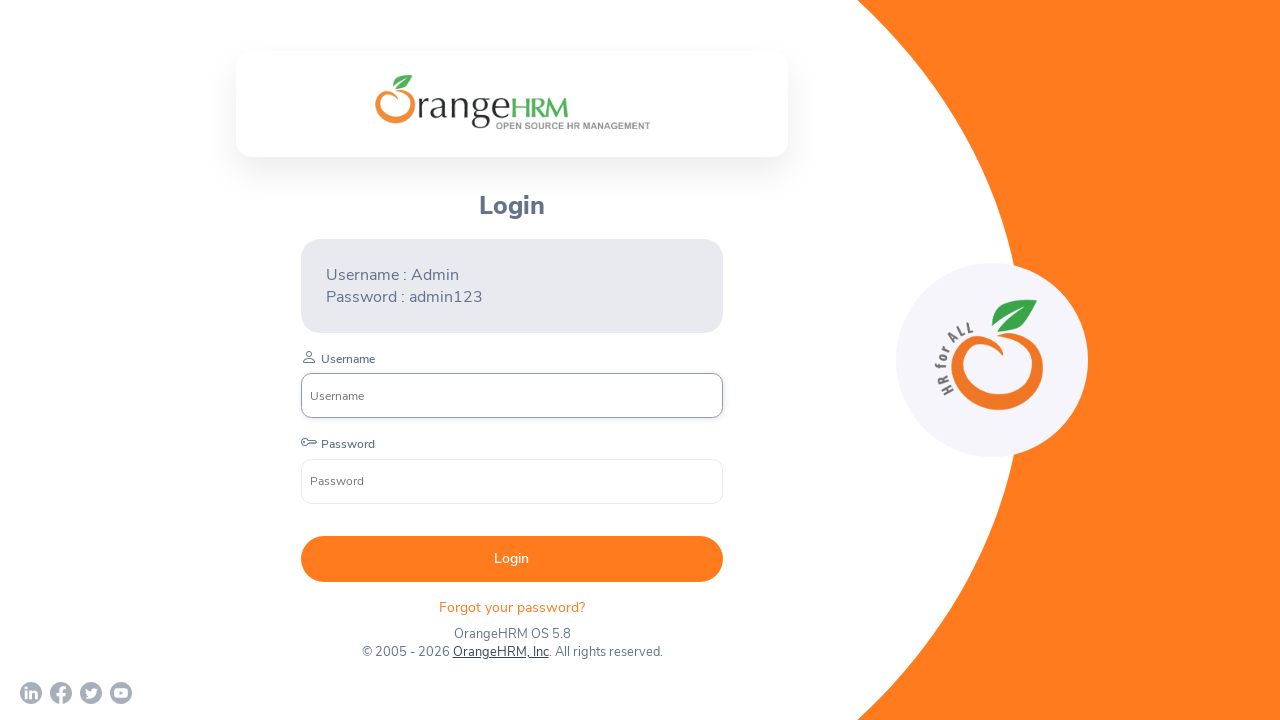

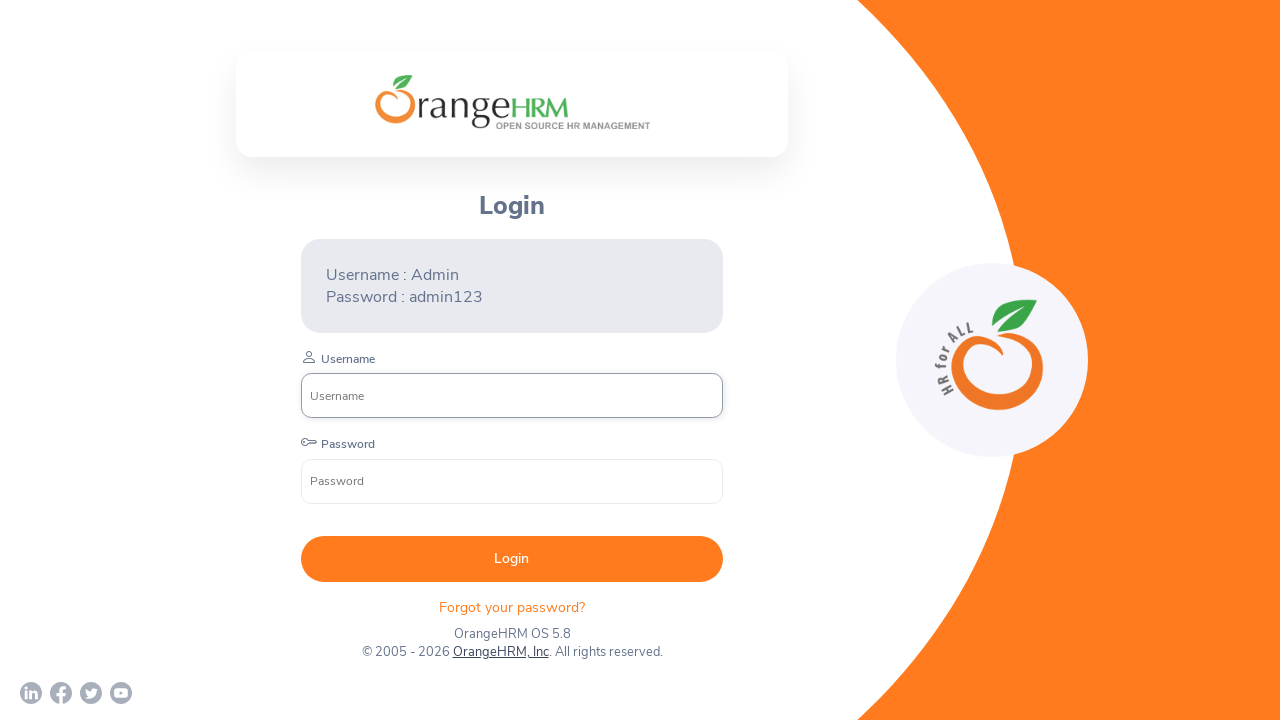